Tests selecting an option from a dropdown menu by index, choosing Option 1 (index 1)

Starting URL: https://testcenter.techproeducation.com/index.php?page=dropdown

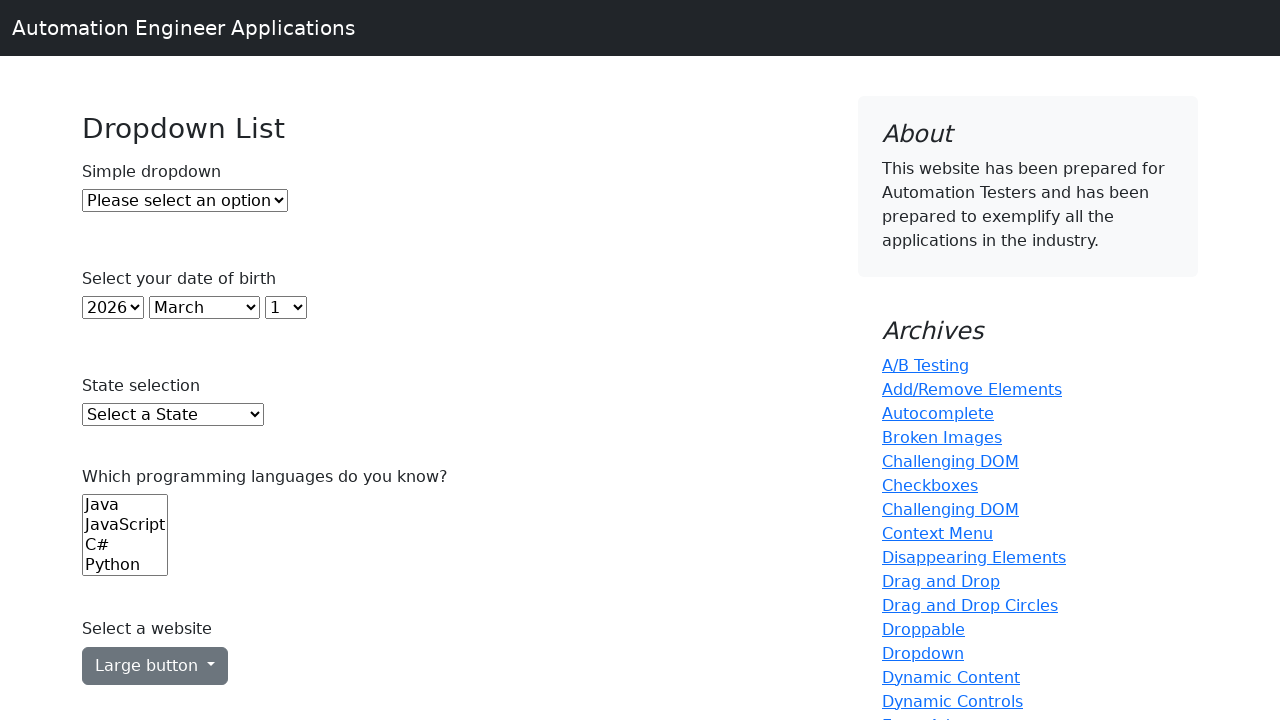

Navigated to dropdown test page
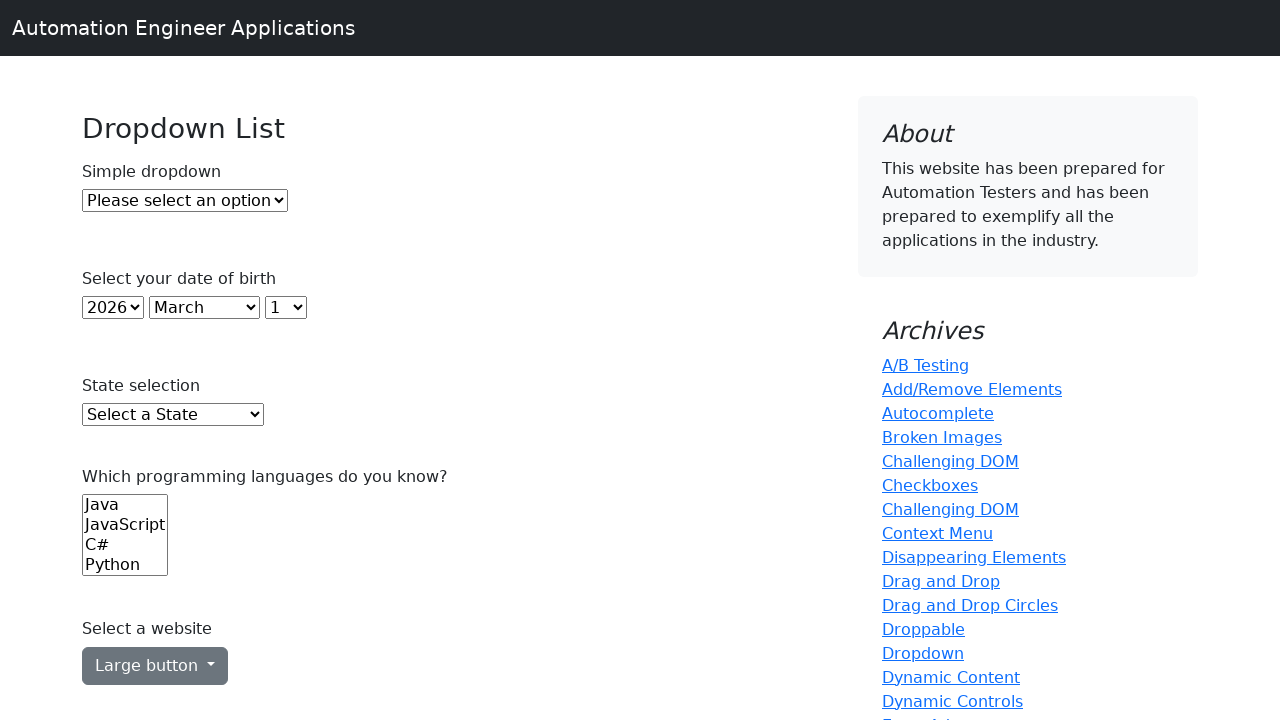

Selected Option 1 (index 1) from dropdown menu on #dropdown
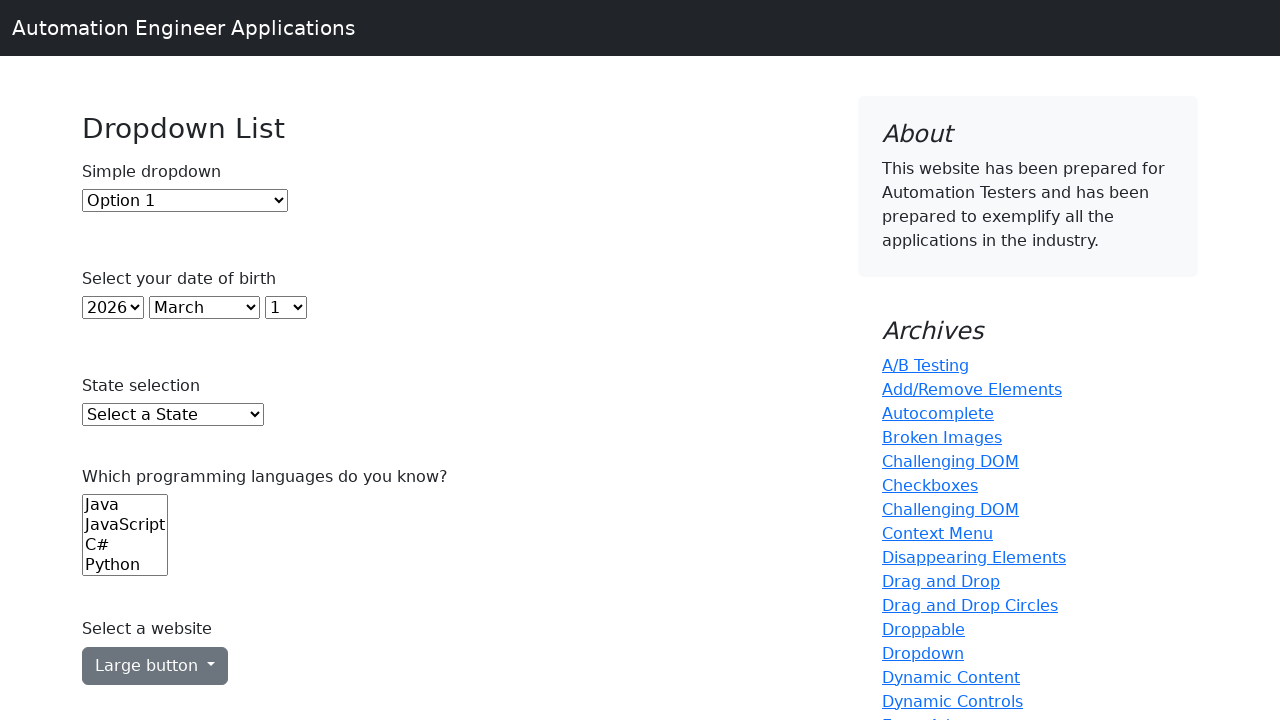

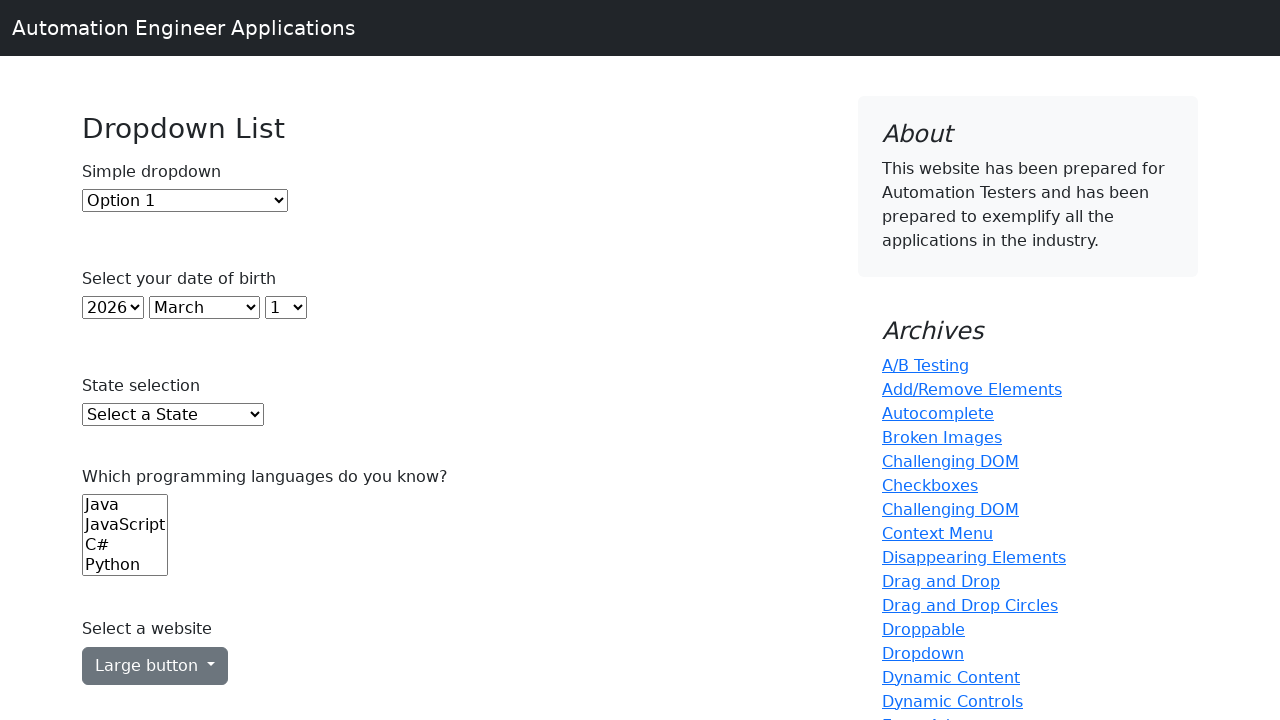